Tests JS Confirm functionality by clicking the confirm button, accepting the alert, and verifying the result message displays "You clicked: Ok"

Starting URL: https://the-internet.herokuapp.com/javascript_alerts

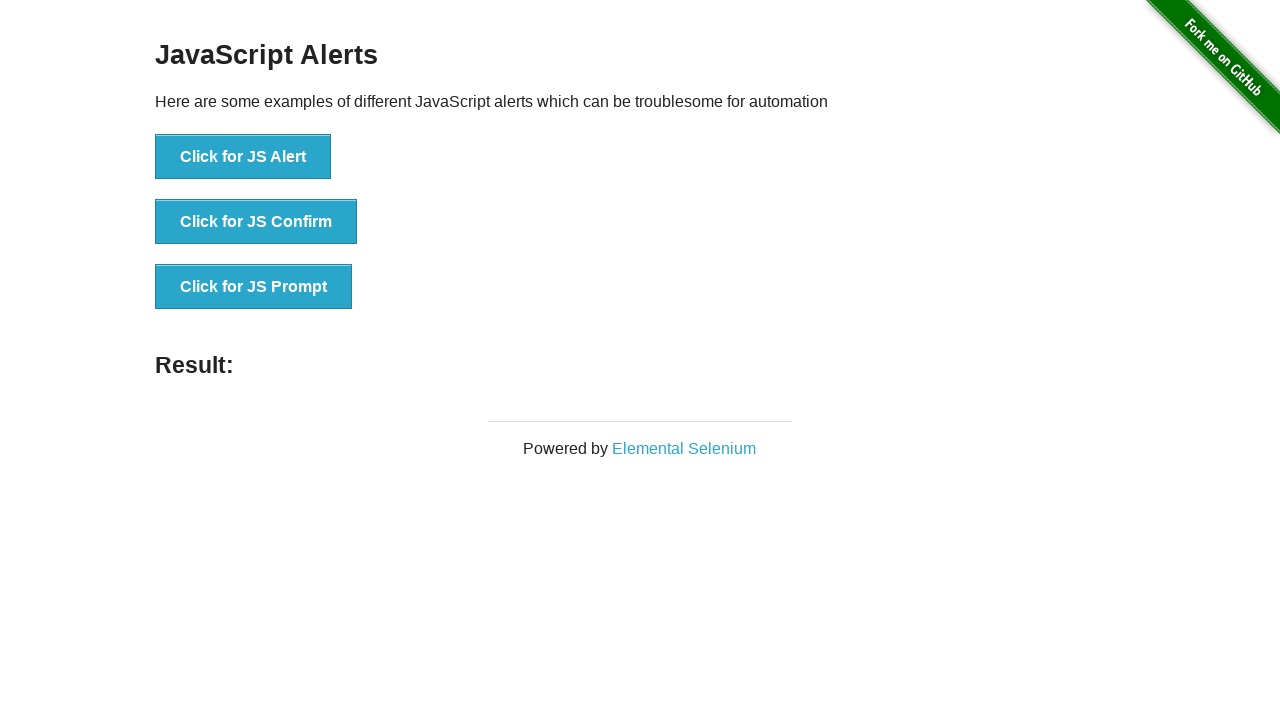

Set up dialog handler to accept alerts
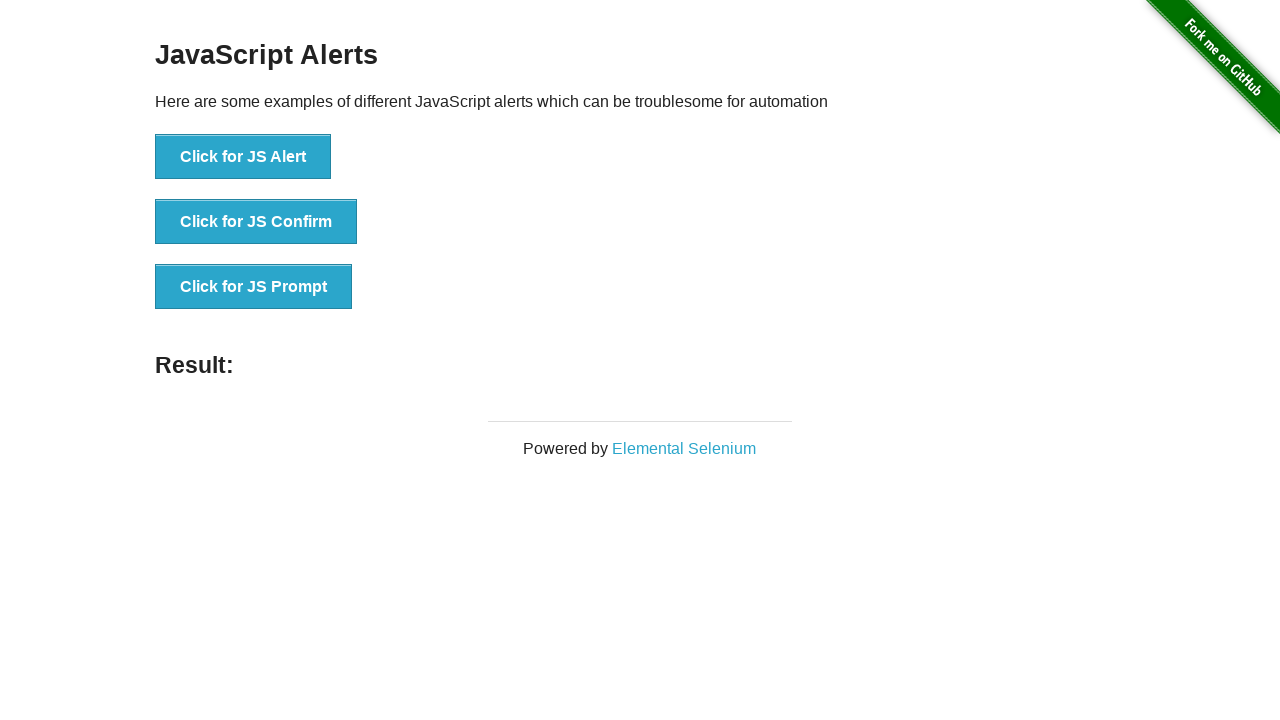

Clicked JS Confirm button at (256, 222) on button[onclick*='jsConfirm']
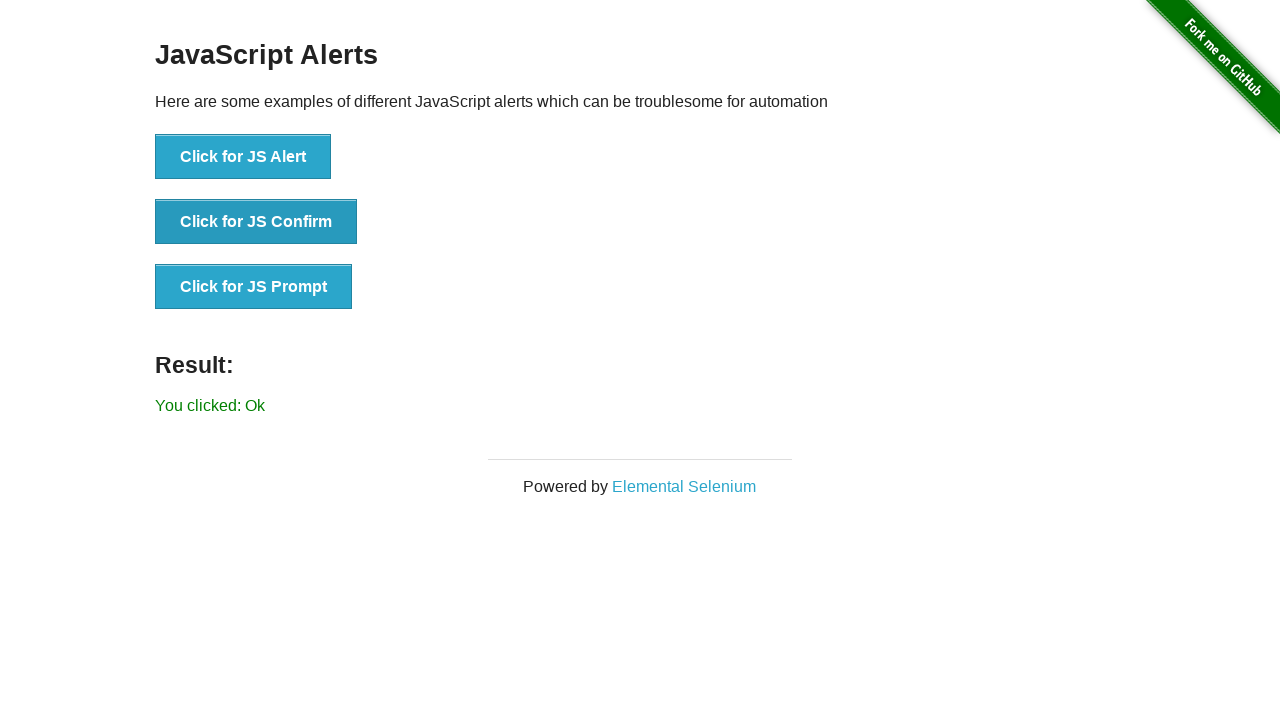

Result message element loaded
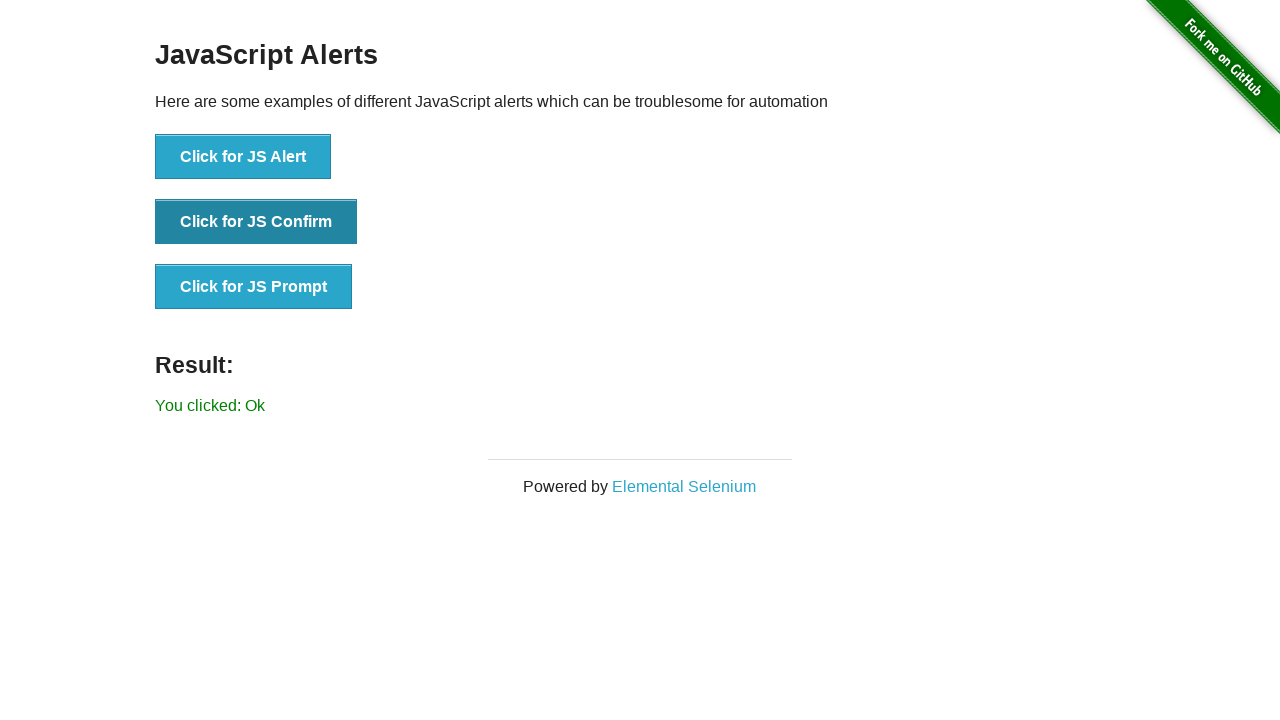

Retrieved result message text content
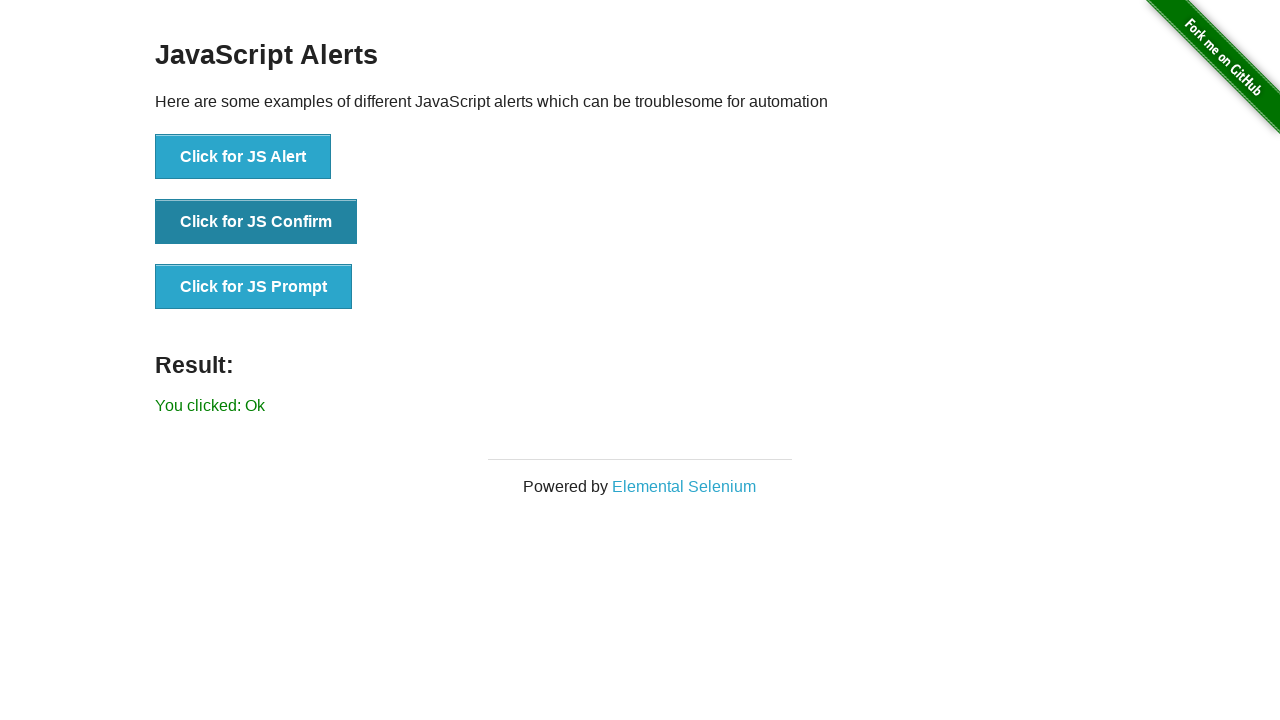

Verified result message contains 'You clicked: Ok'
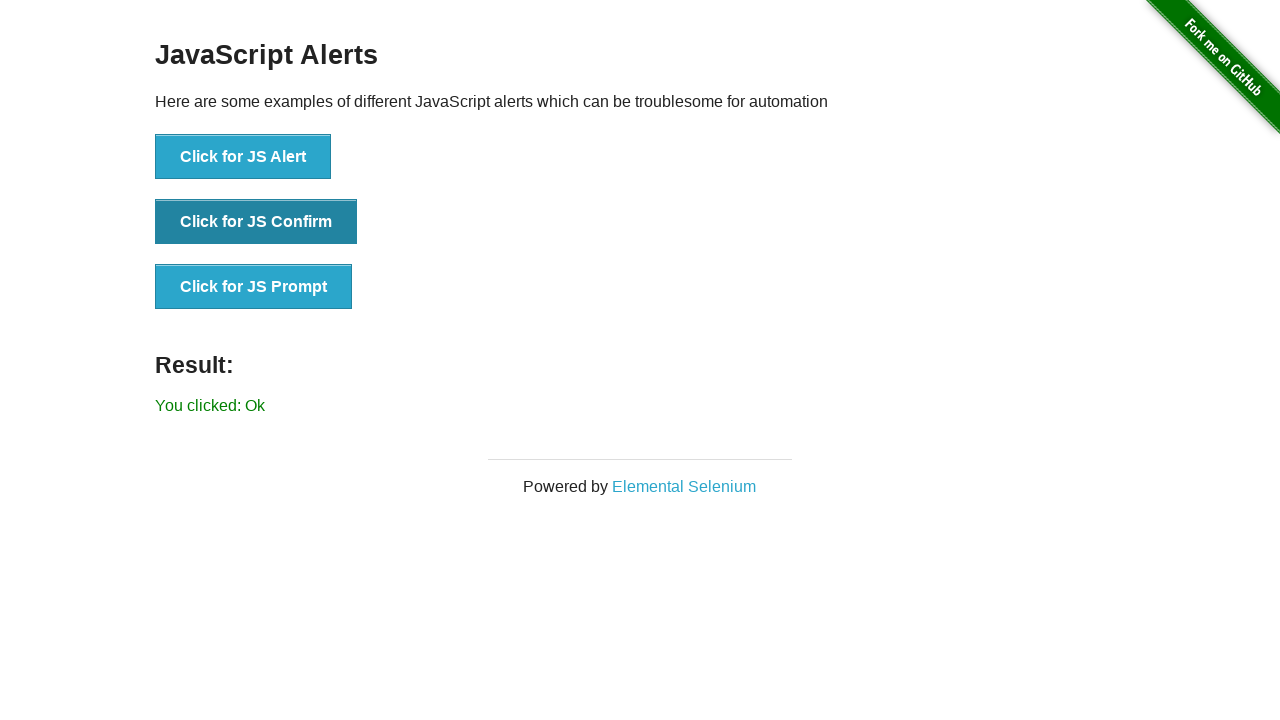

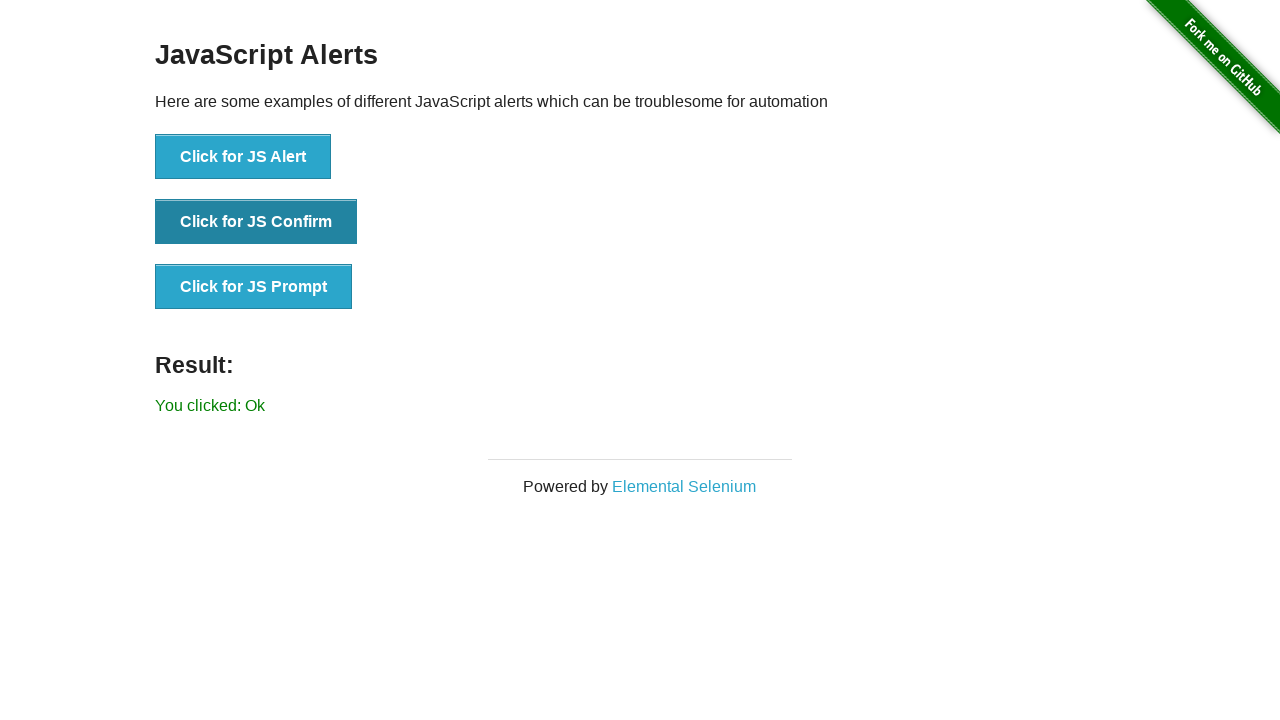